Navigates to the login page and verifies the h2 element displays "Login Page"

Starting URL: https://the-internet.herokuapp.com/

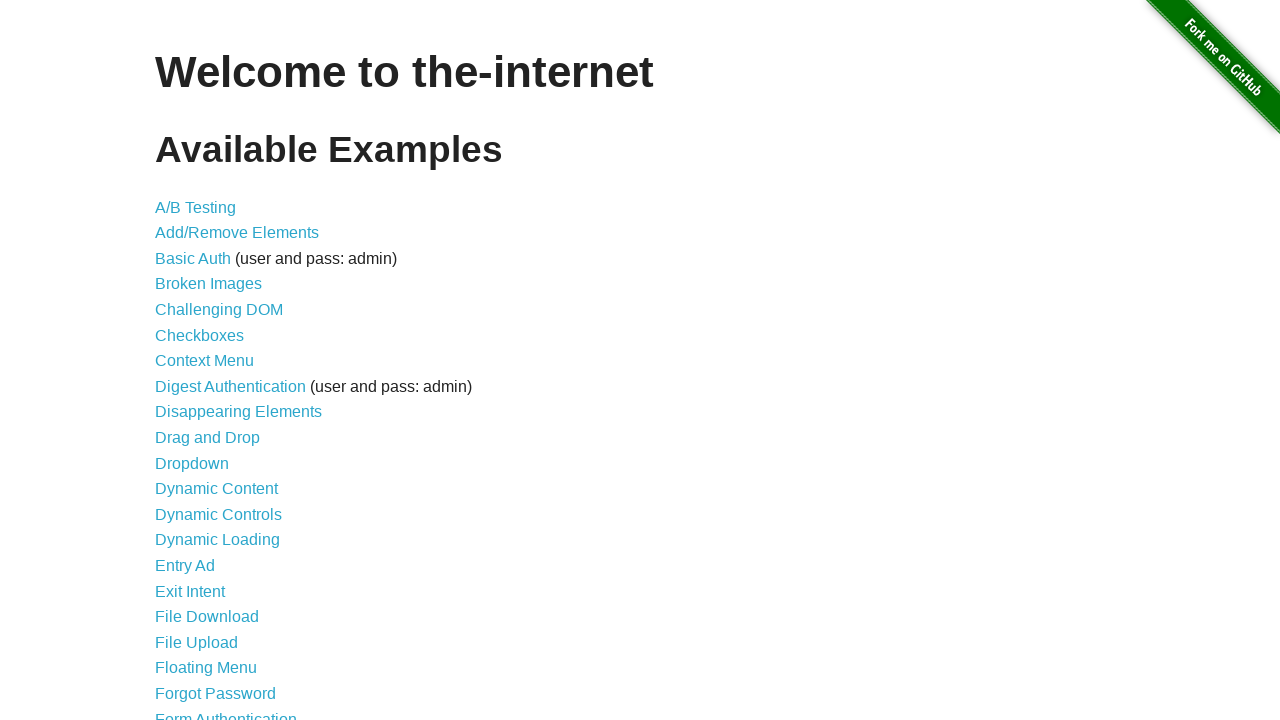

Clicked on Form Authentication link at (226, 712) on text=Form Authentication
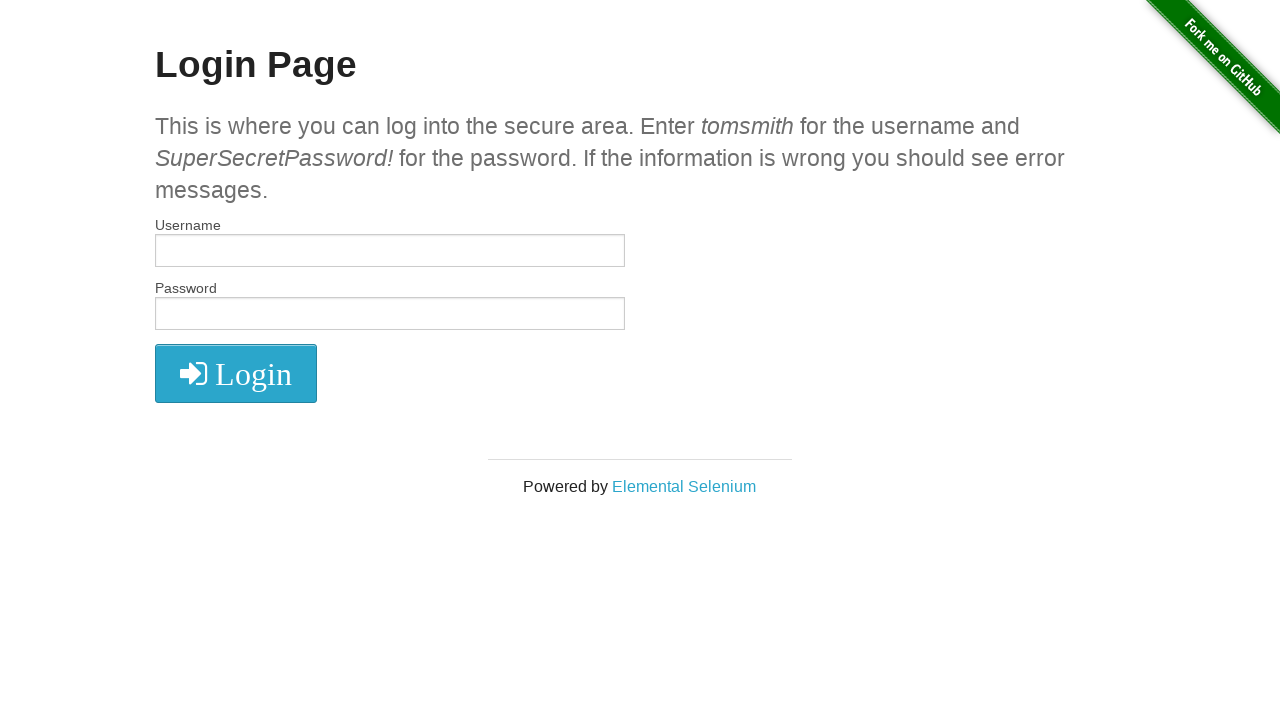

Waited for h2 element to be present on login page
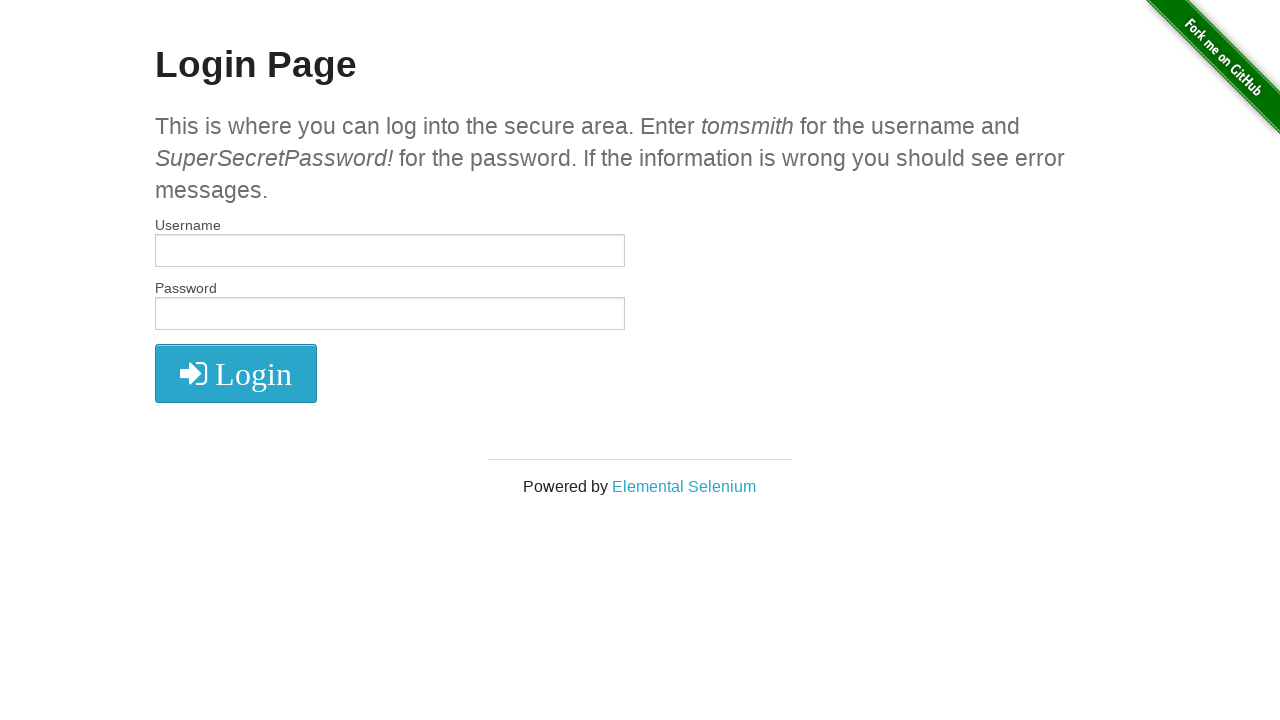

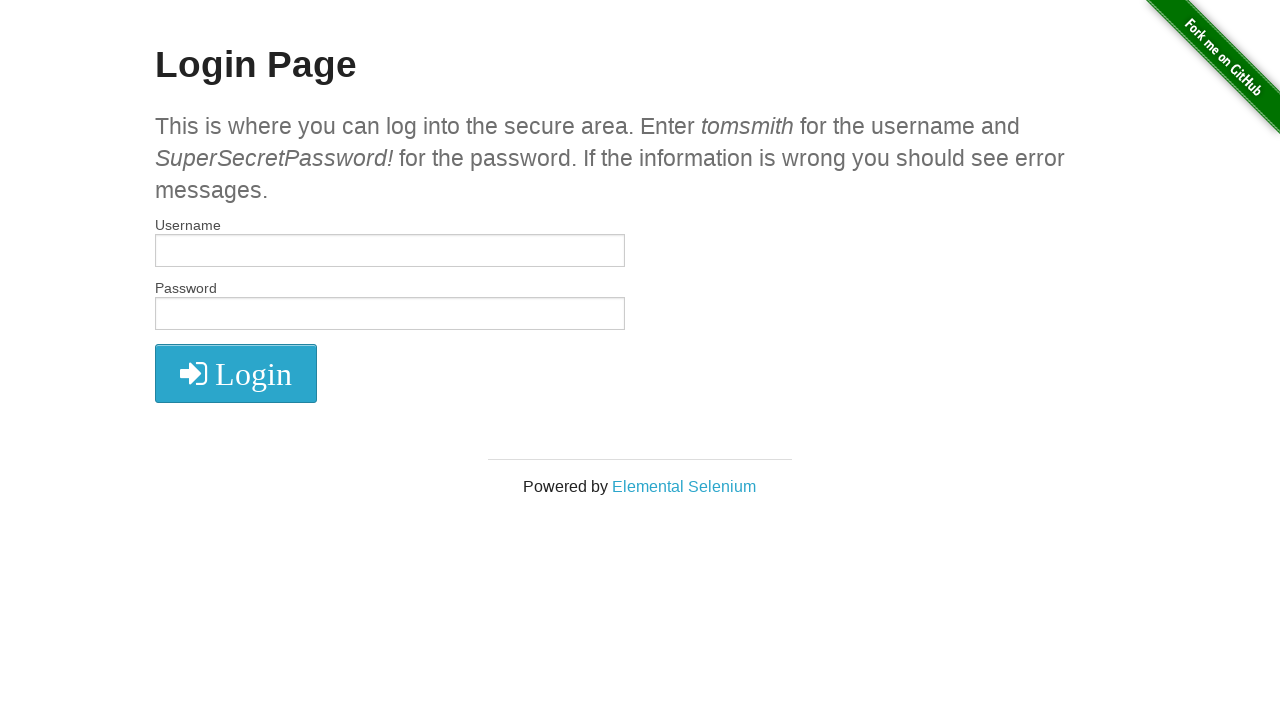